Tests input field functionality by entering a number, clearing the field, and entering a different number. Originally written for Firefox browser.

Starting URL: http://the-internet.herokuapp.com/inputs

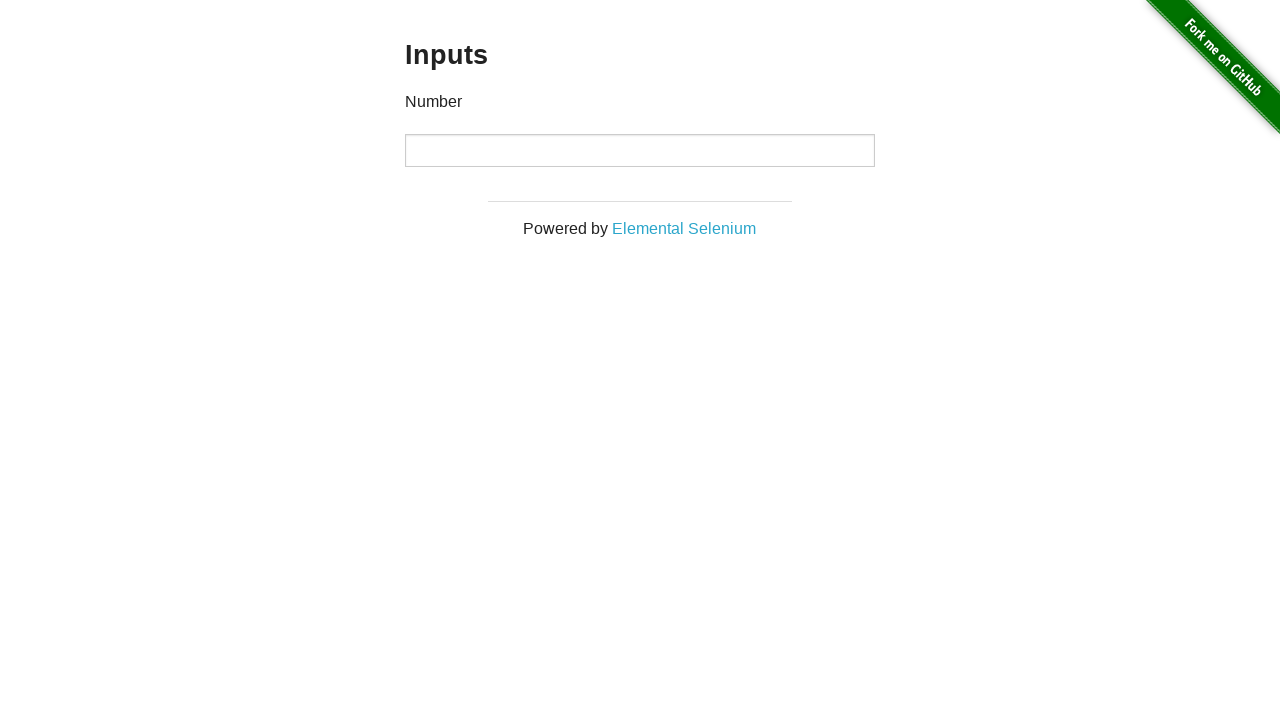

Entered 1000 in the number input field on input[type='number']
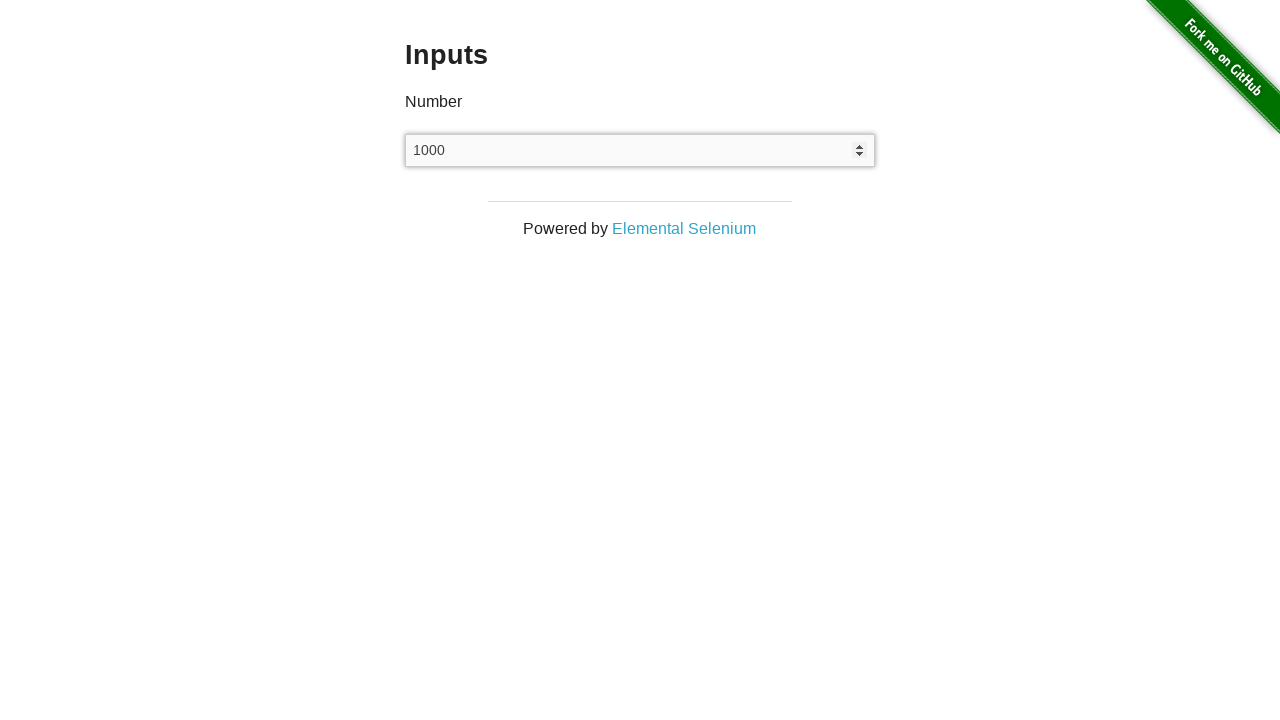

Waited 2 seconds to observe the value 1000
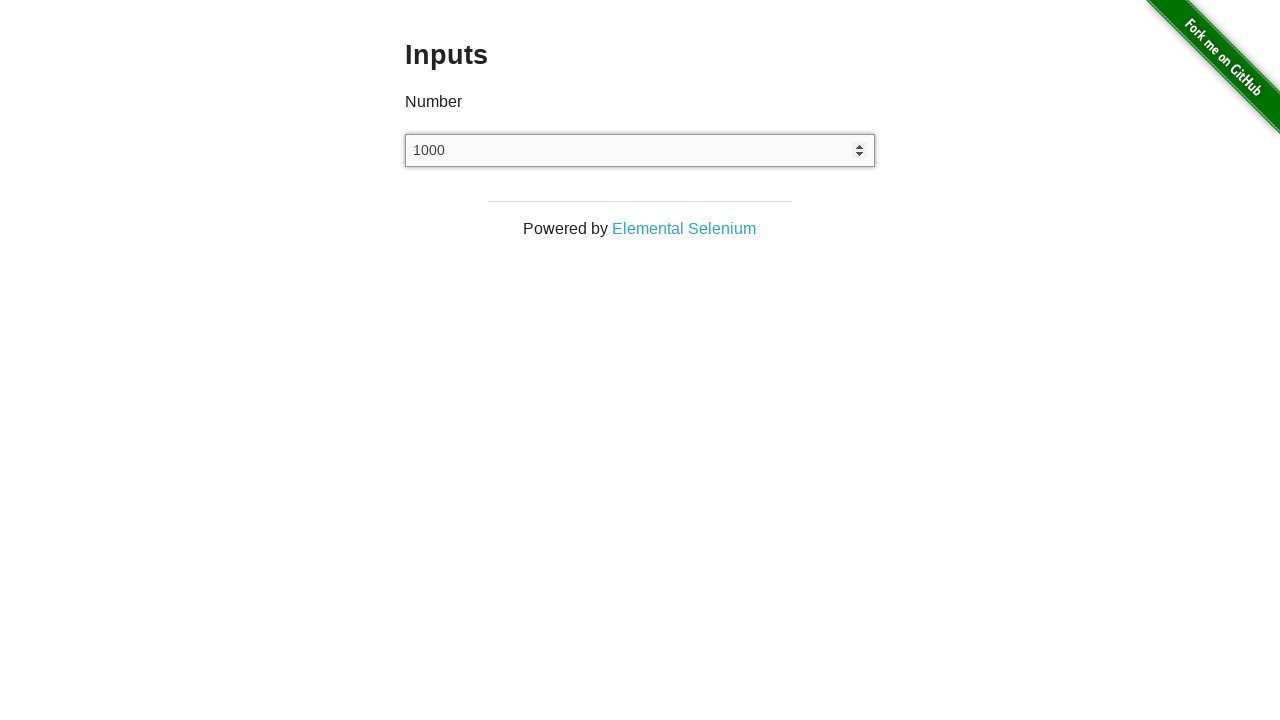

Cleared the input field on input[type='number']
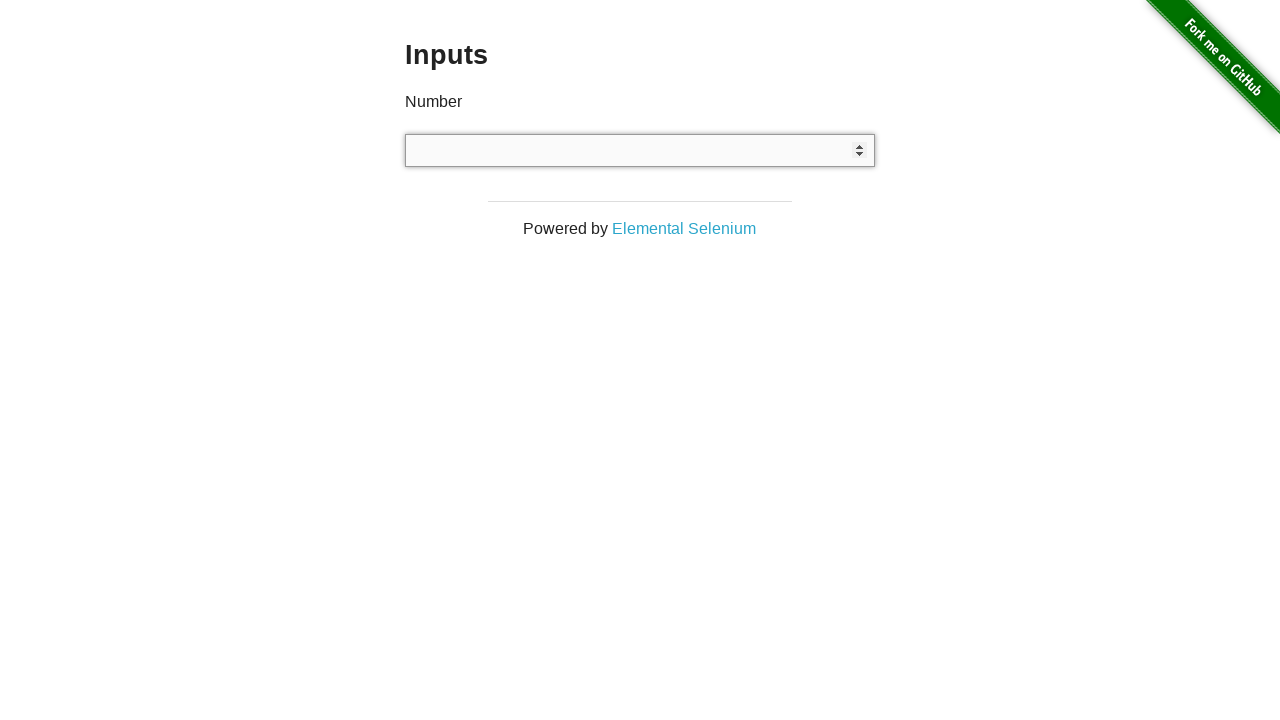

Entered 999 in the number input field on input[type='number']
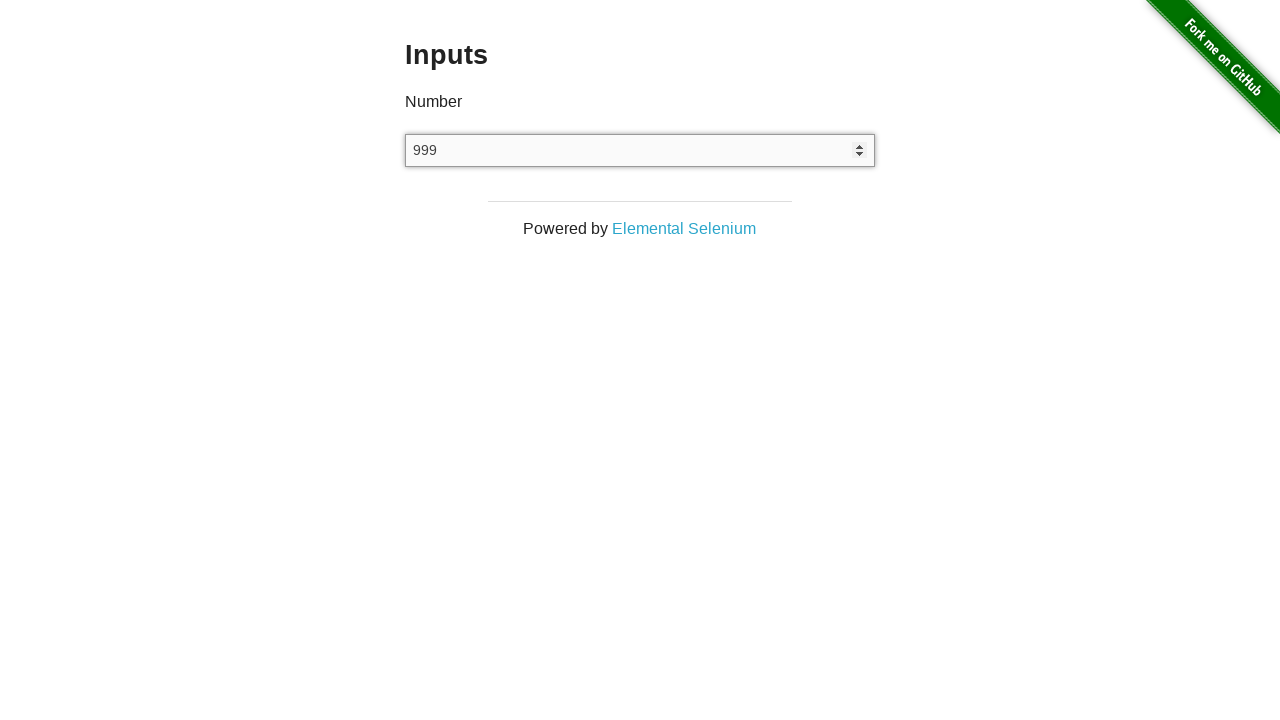

Waited 2 seconds to observe the value 999
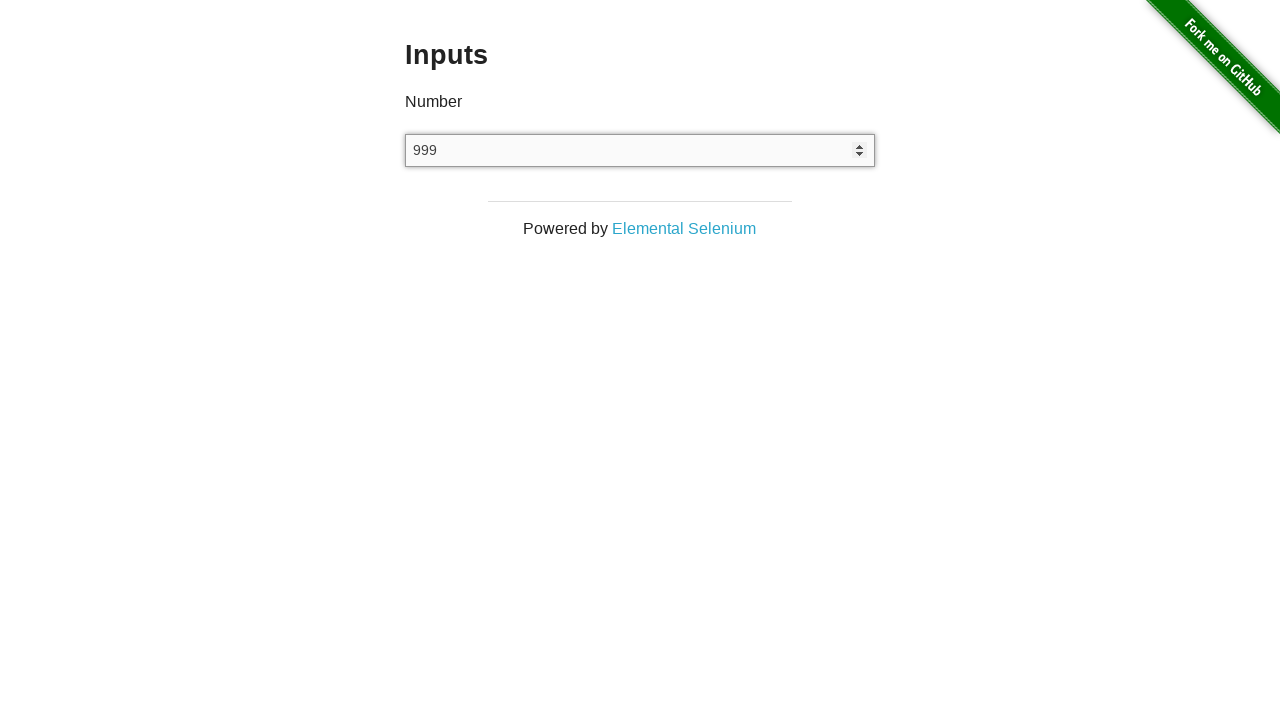

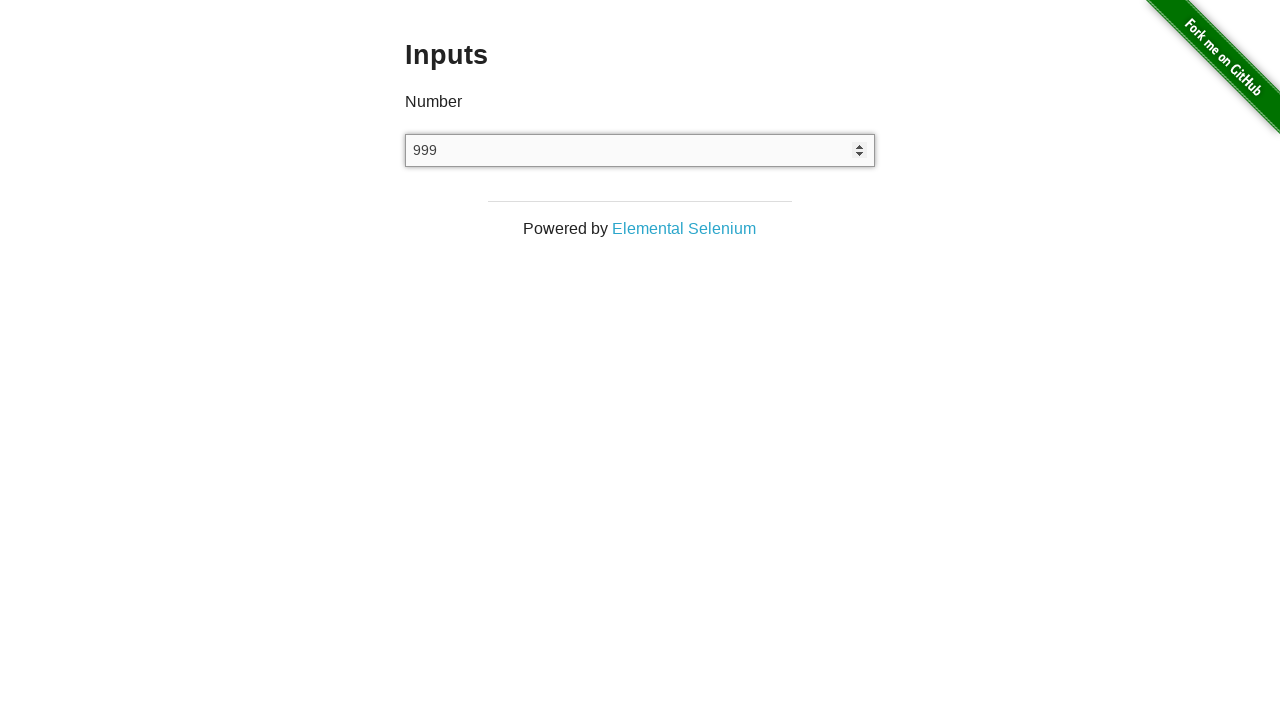